Tests explicit waiting by waiting for a dynamically appearing element and then clicking it

Starting URL: https://demoqa.com/dynamic-properties

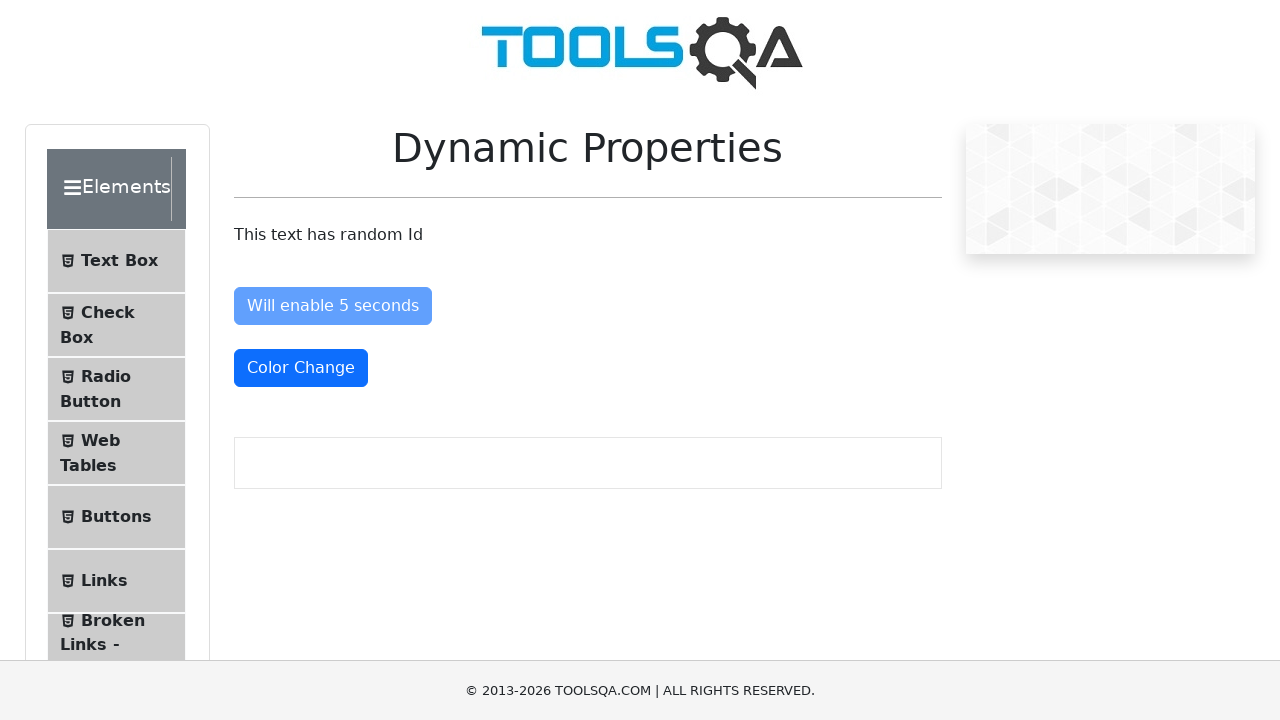

Waited for dynamically appearing 'visibleAfter' button to become visible (20 second timeout)
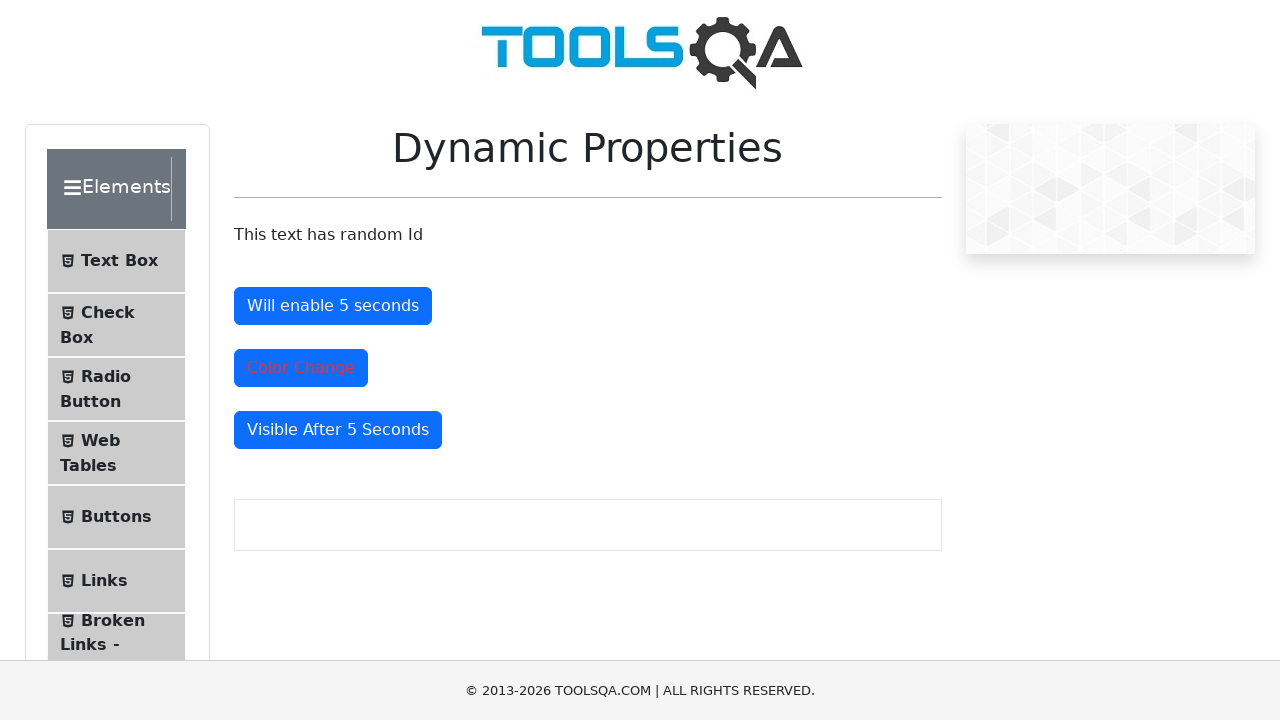

Clicked the 'visibleAfter' button at (338, 430) on #visibleAfter
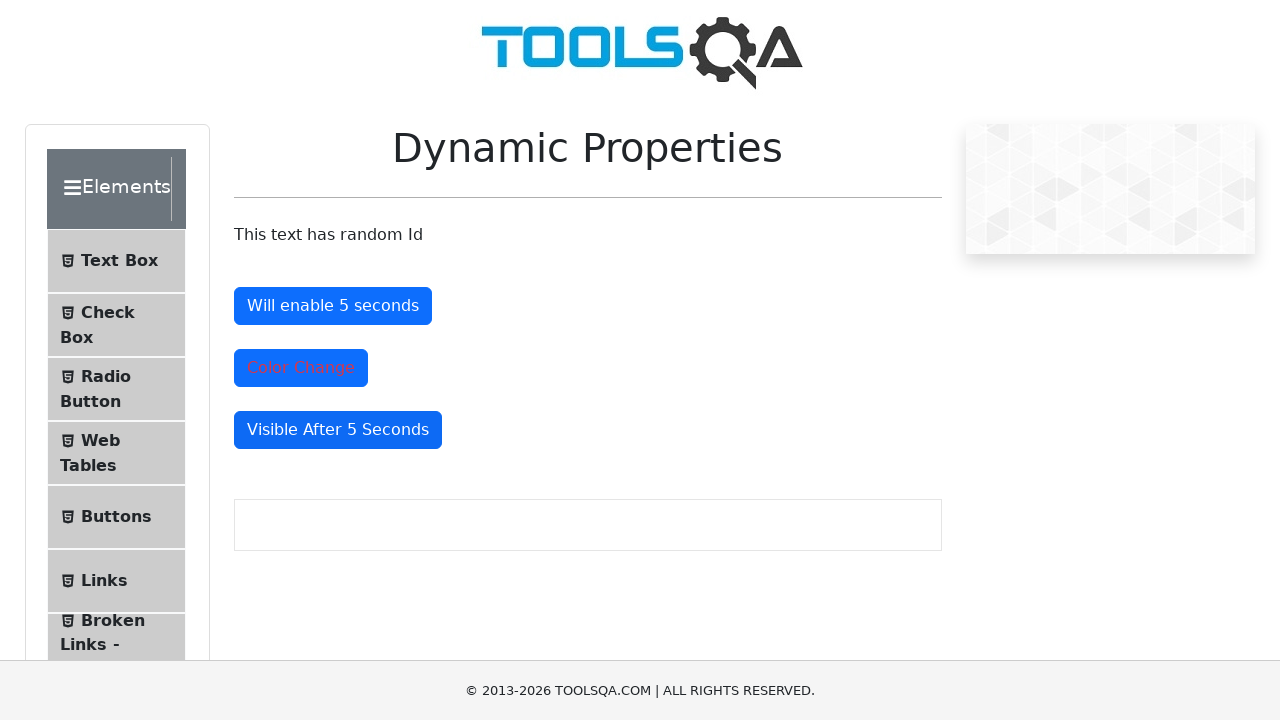

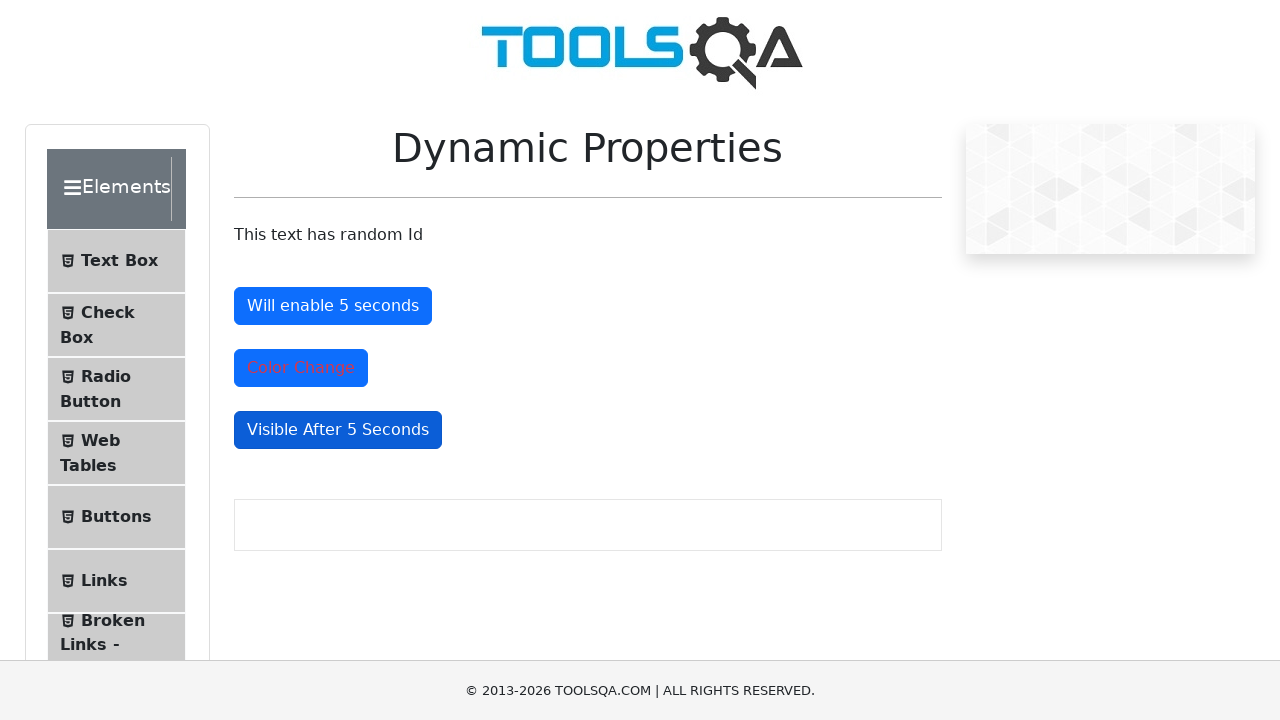